Navigates to the Calley demo page and verifies it loads correctly

Starting URL: https://www.getcalley.com/see-a-demo/

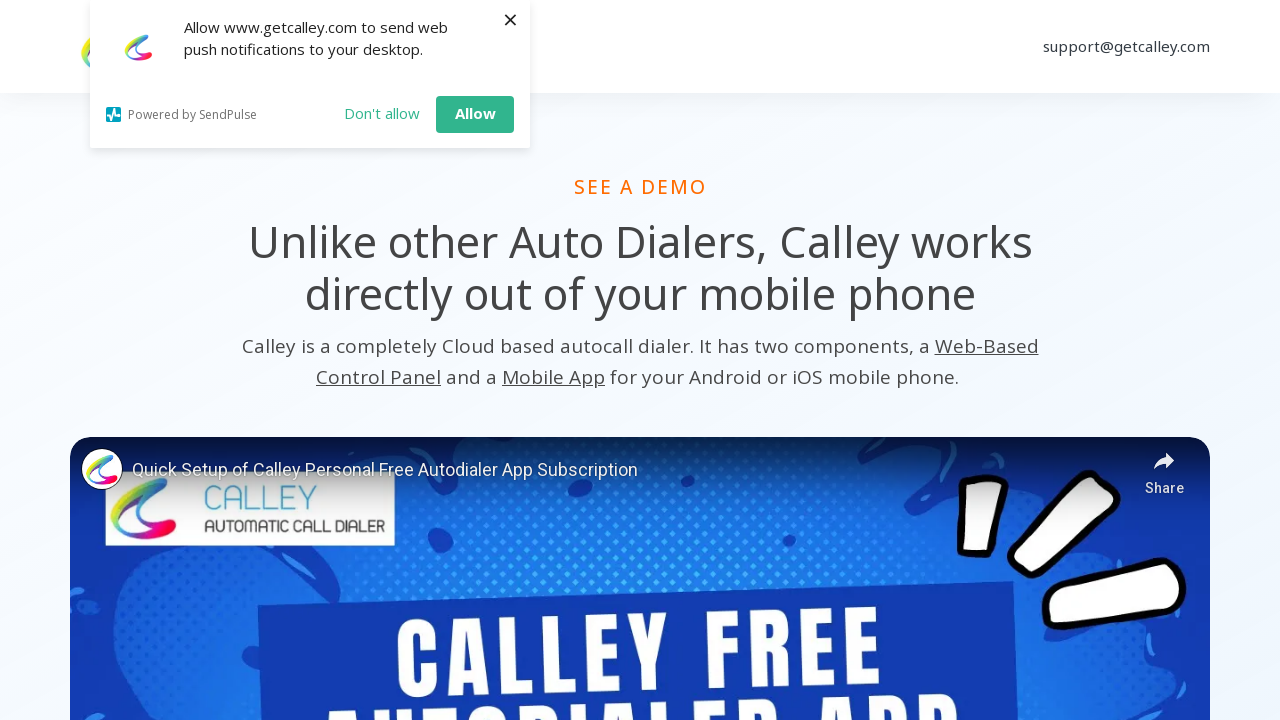

Waited for page to load with networkidle state
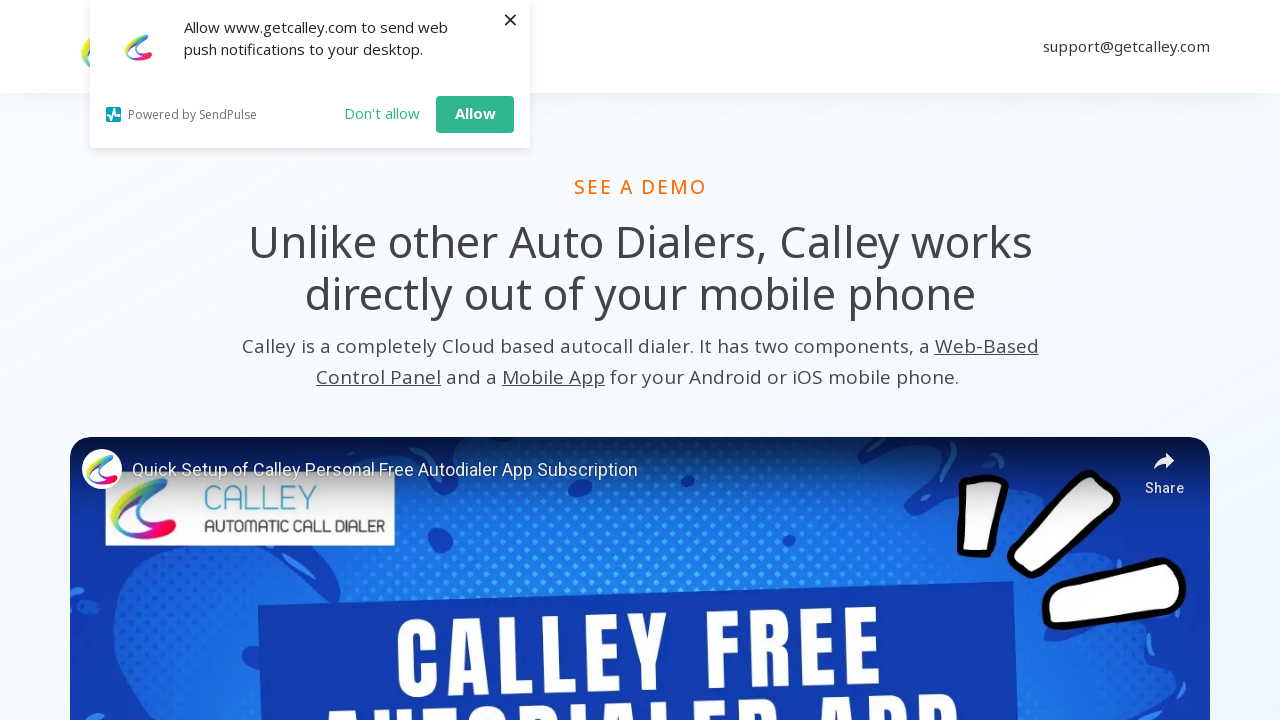

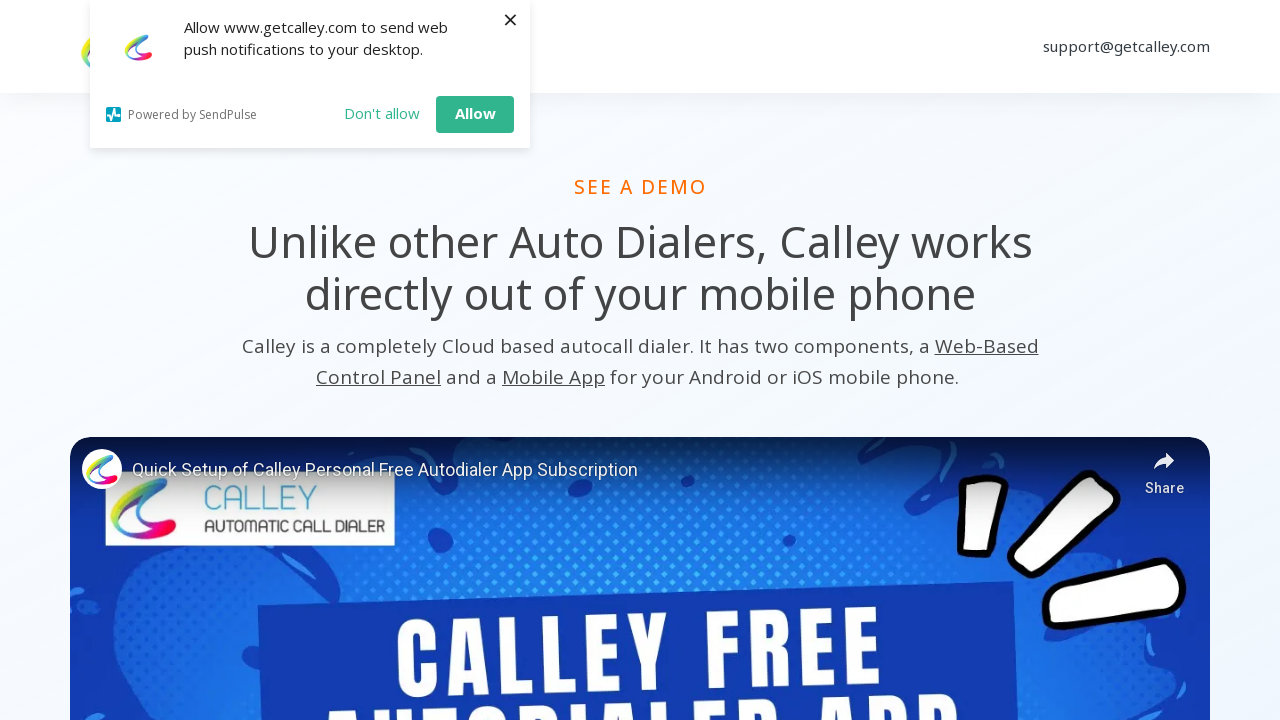